Tests clicking a radio button on the automation practice page

Starting URL: https://rahulshettyacademy.com/AutomationPractice/

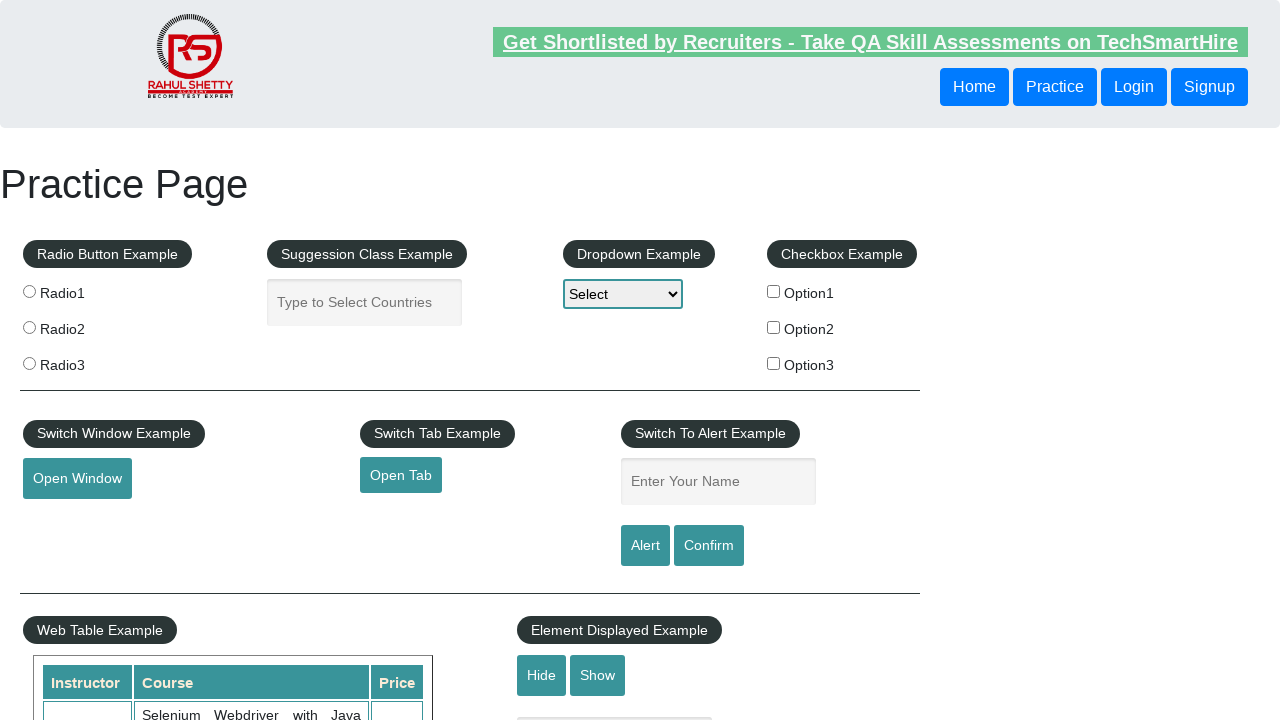

Navigated to automation practice page
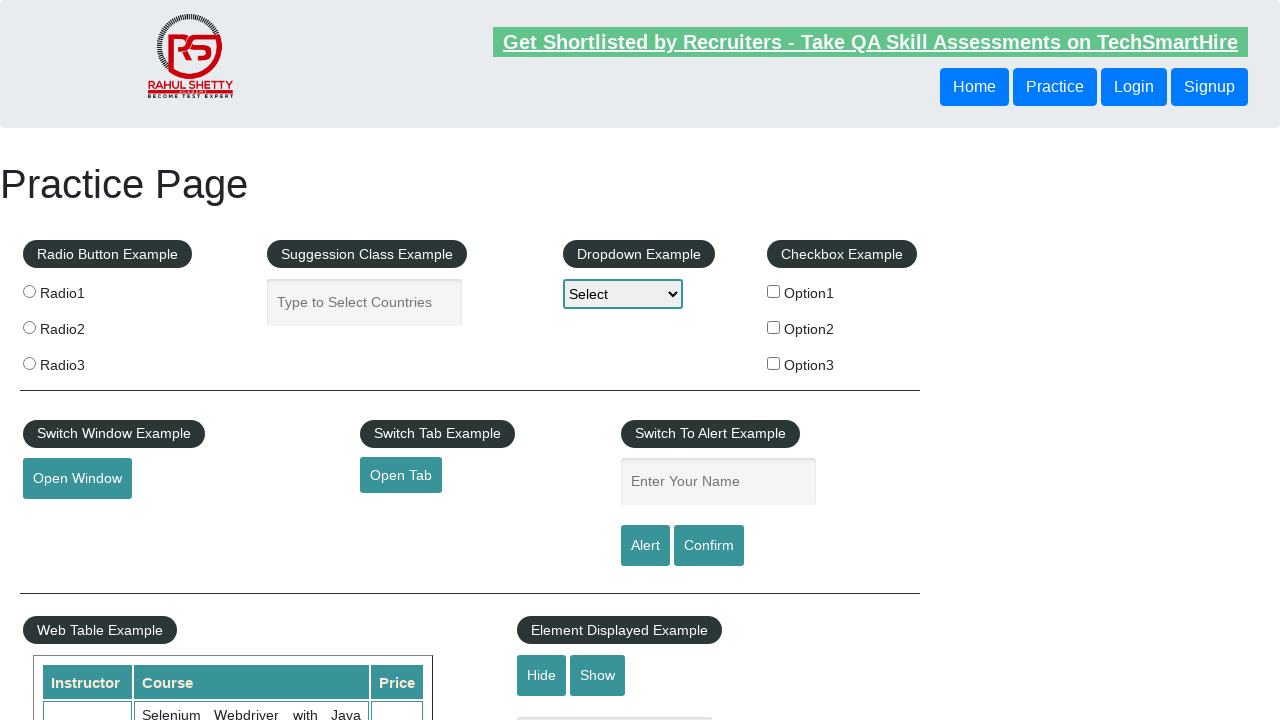

Clicked radio button on automation practice page at (107, 315) on #radio-btn-example
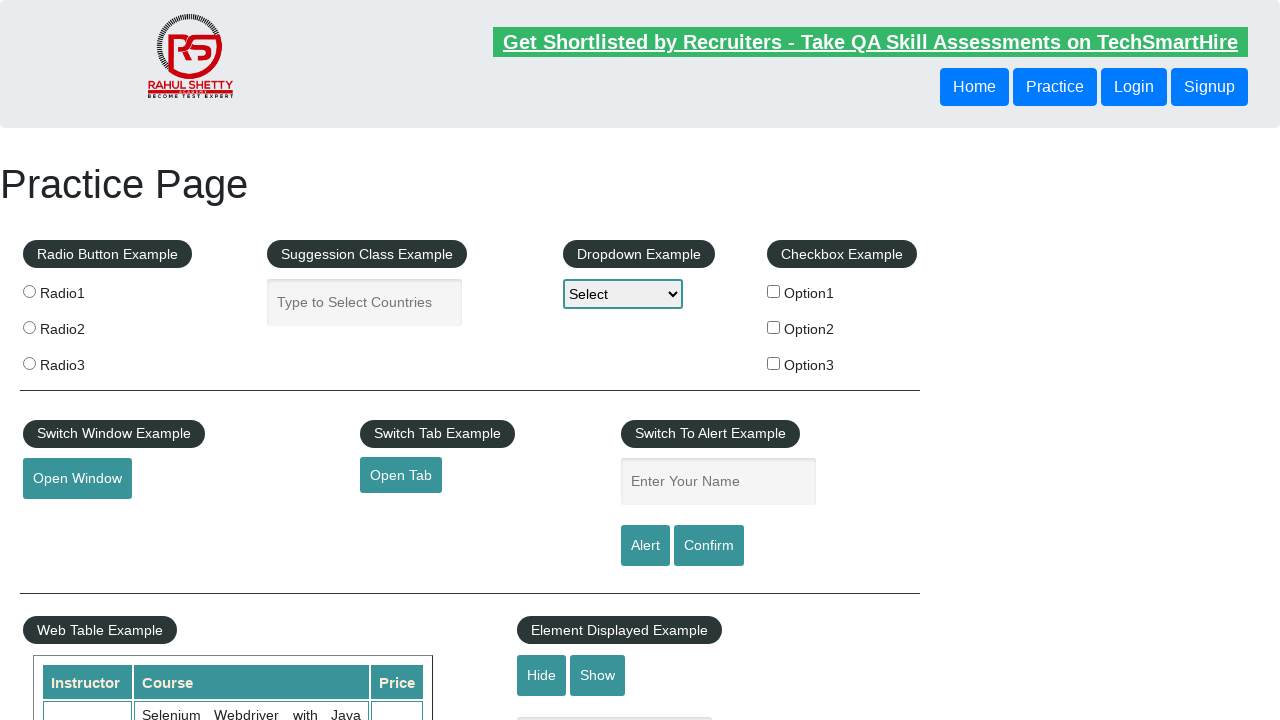

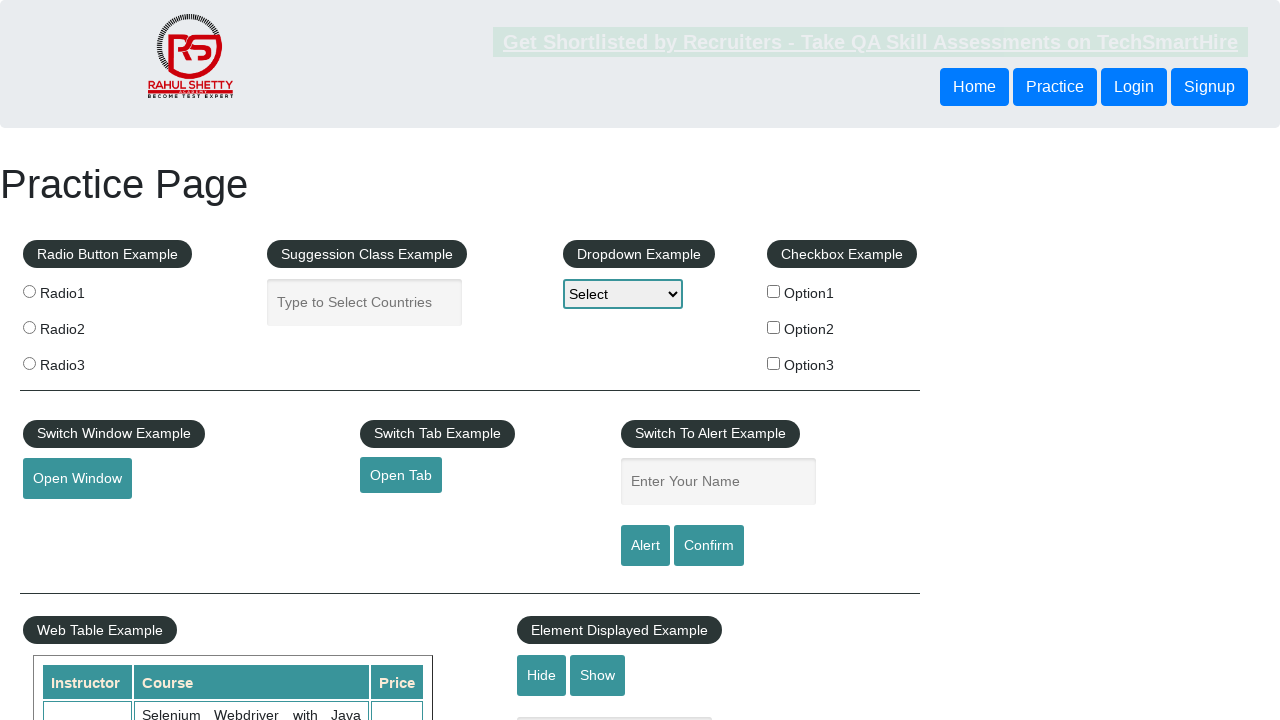